Tests navigation to the Team submenu page and verifies that the H2 heading displays "The Team" text.

Starting URL: https://www.99-bottles-of-beer.net/

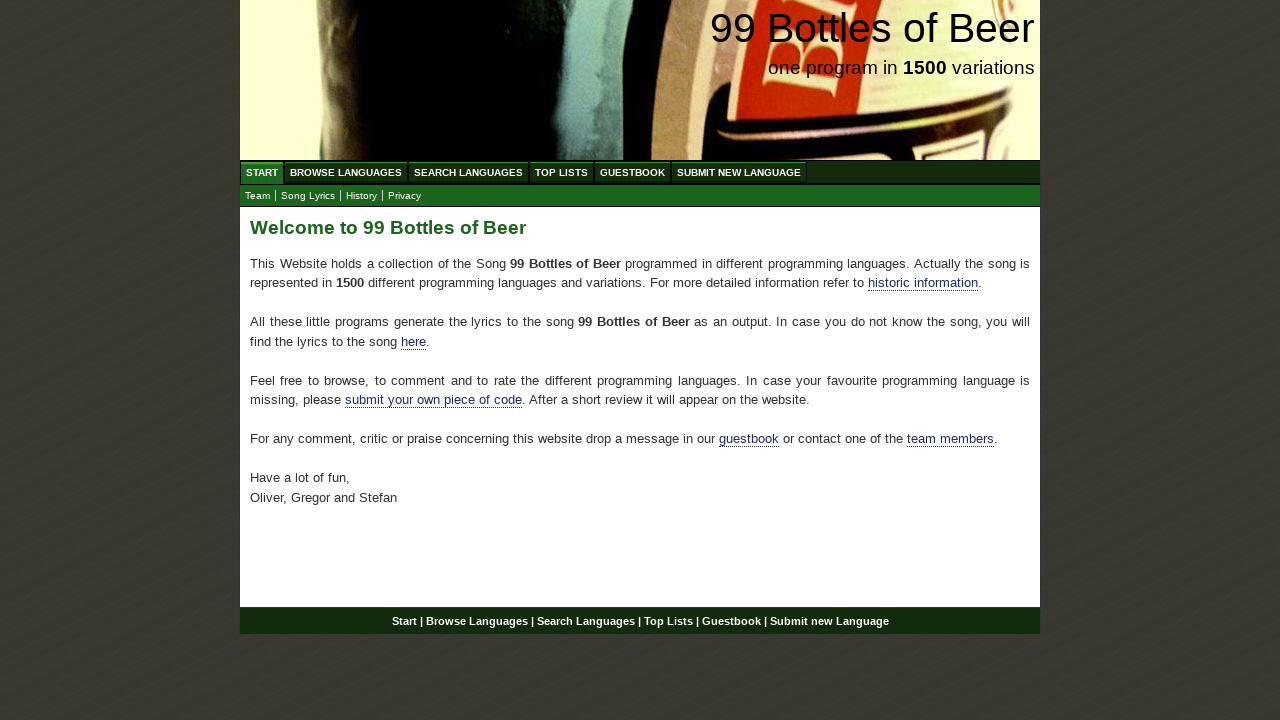

Navigated to starting URL https://www.99-bottles-of-beer.net/
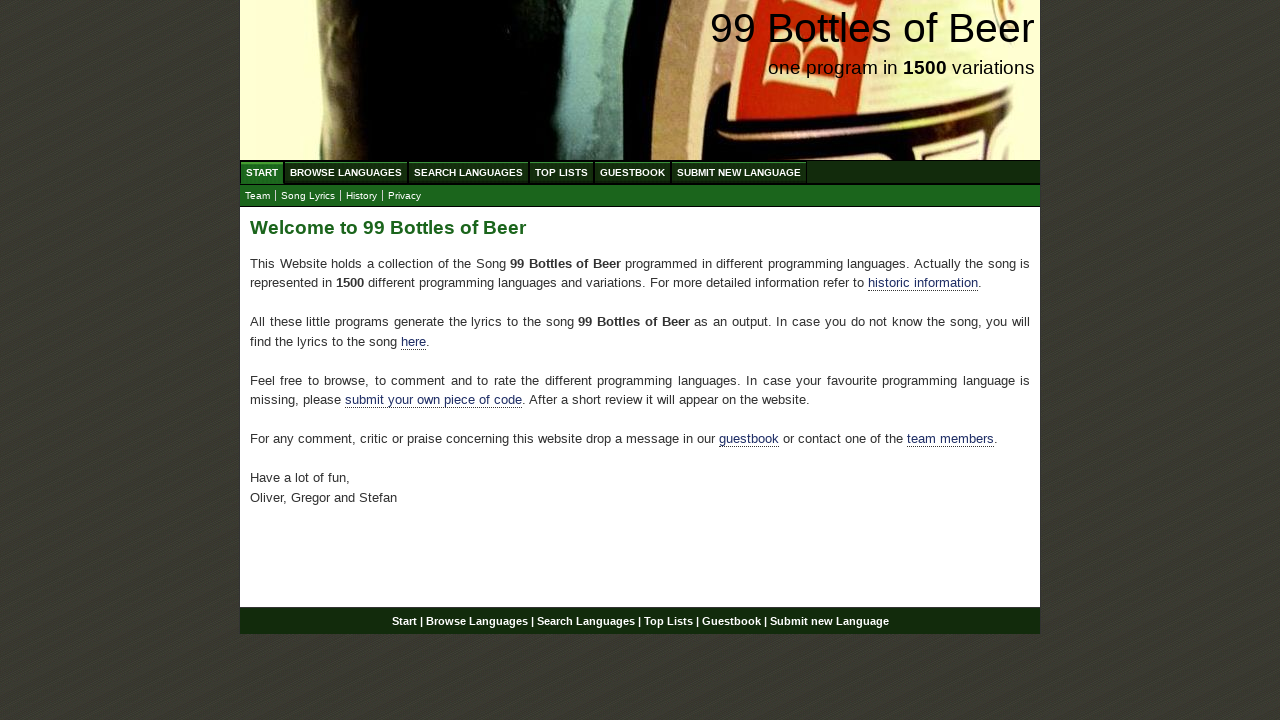

Clicked on Team submenu link at (258, 196) on xpath=//a[@href='team.html']
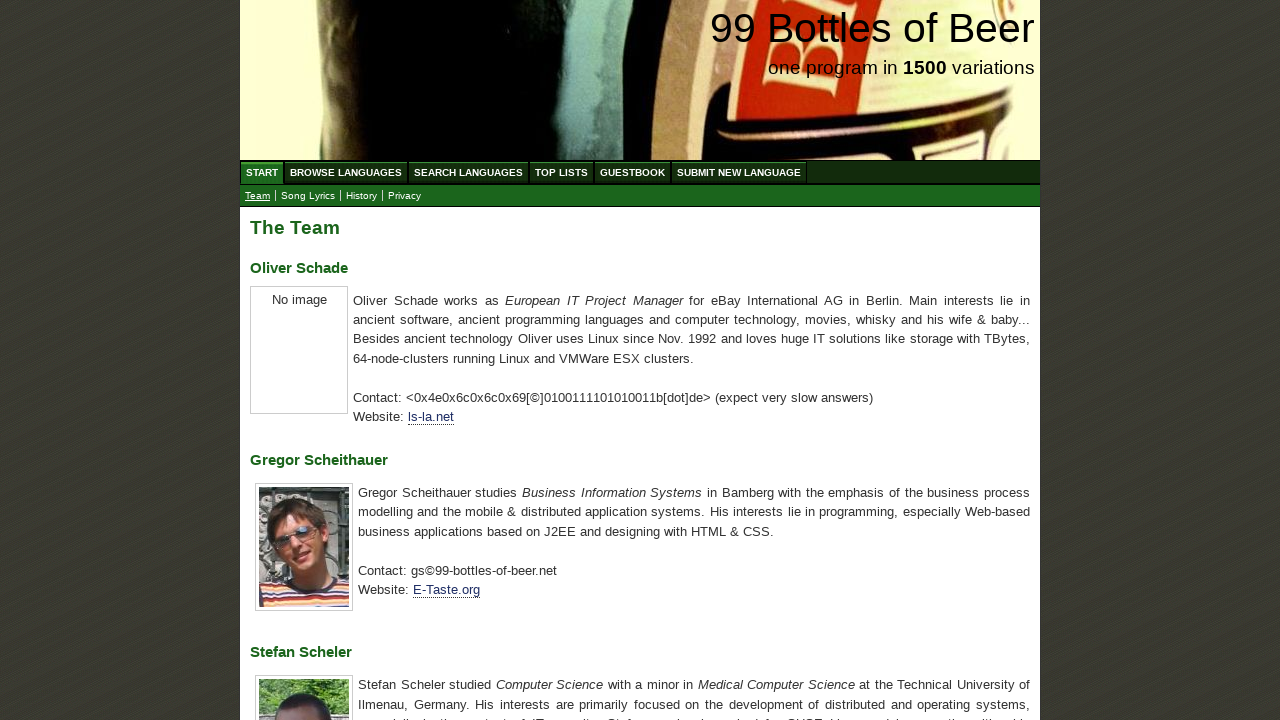

H2 heading element loaded and is visible
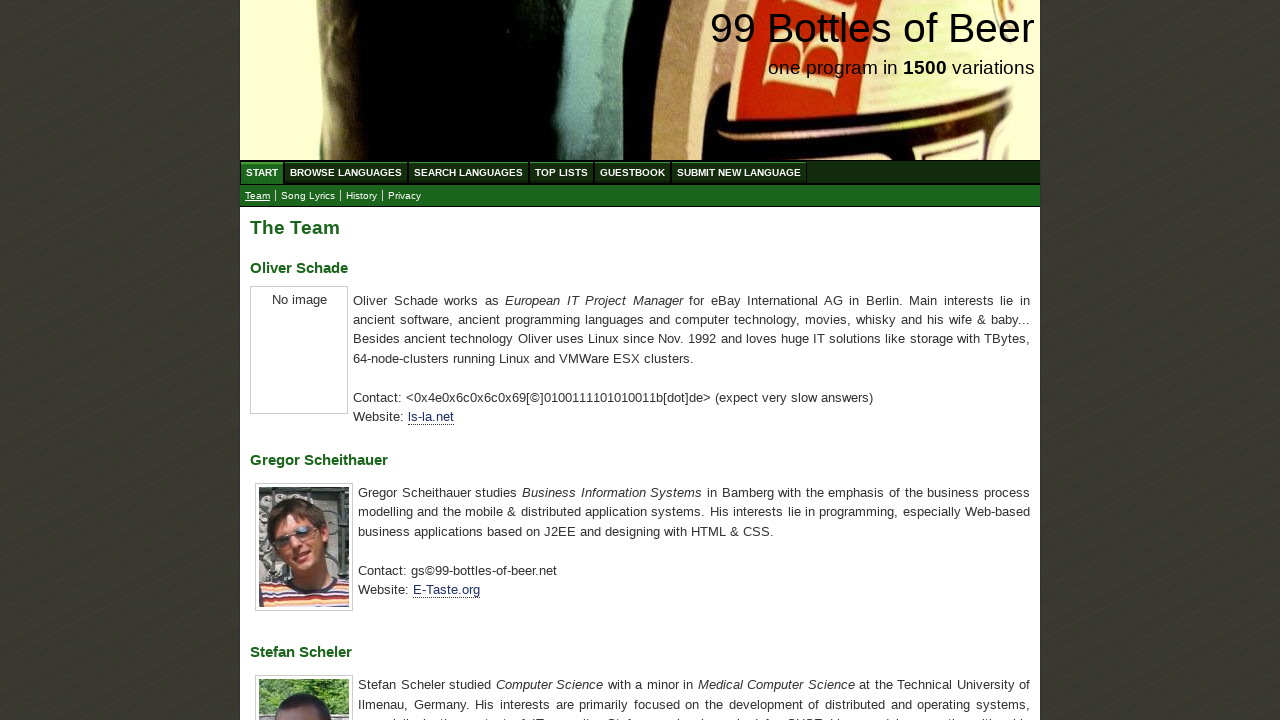

Retrieved H2 heading text: 'The Team'
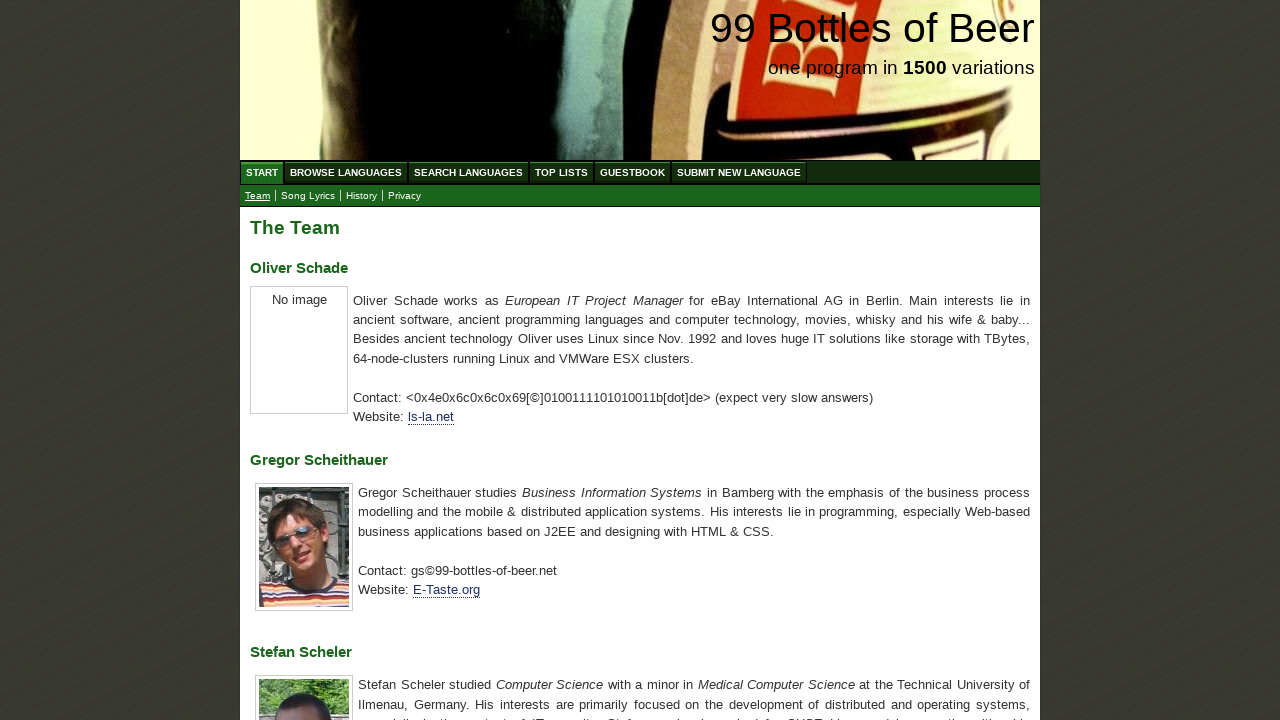

Assertion passed: H2 heading displays 'The Team' text
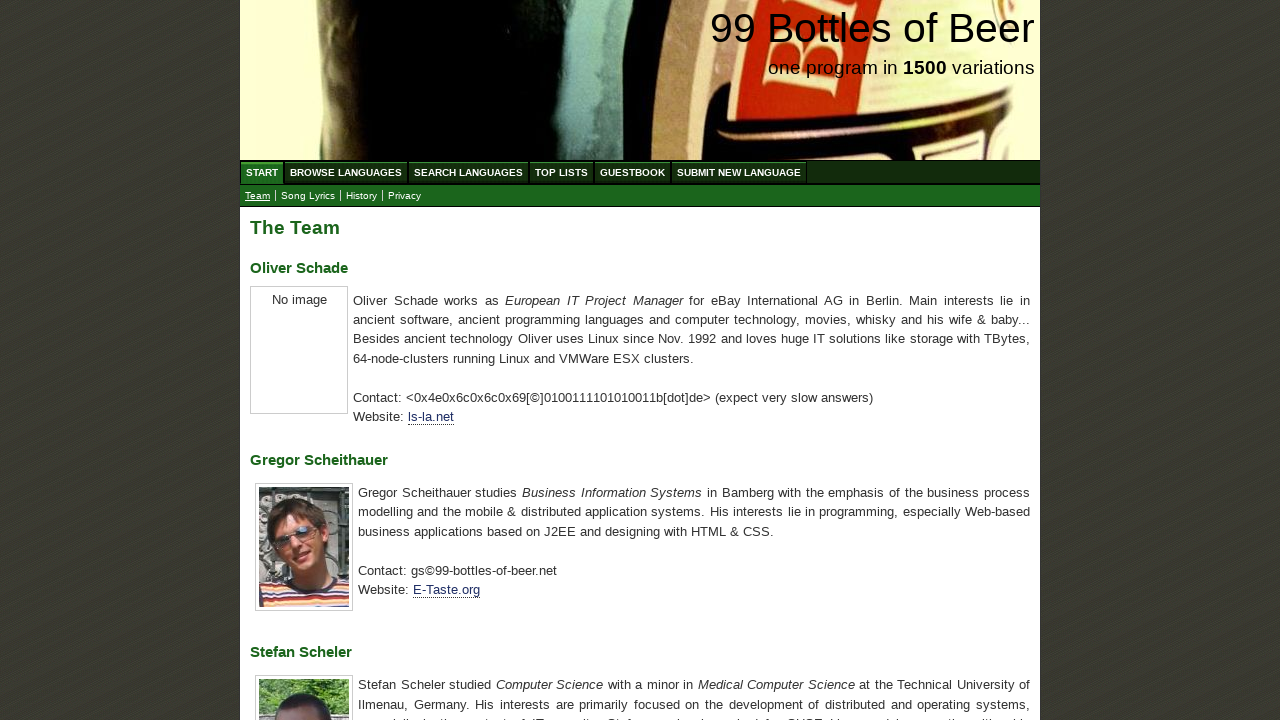

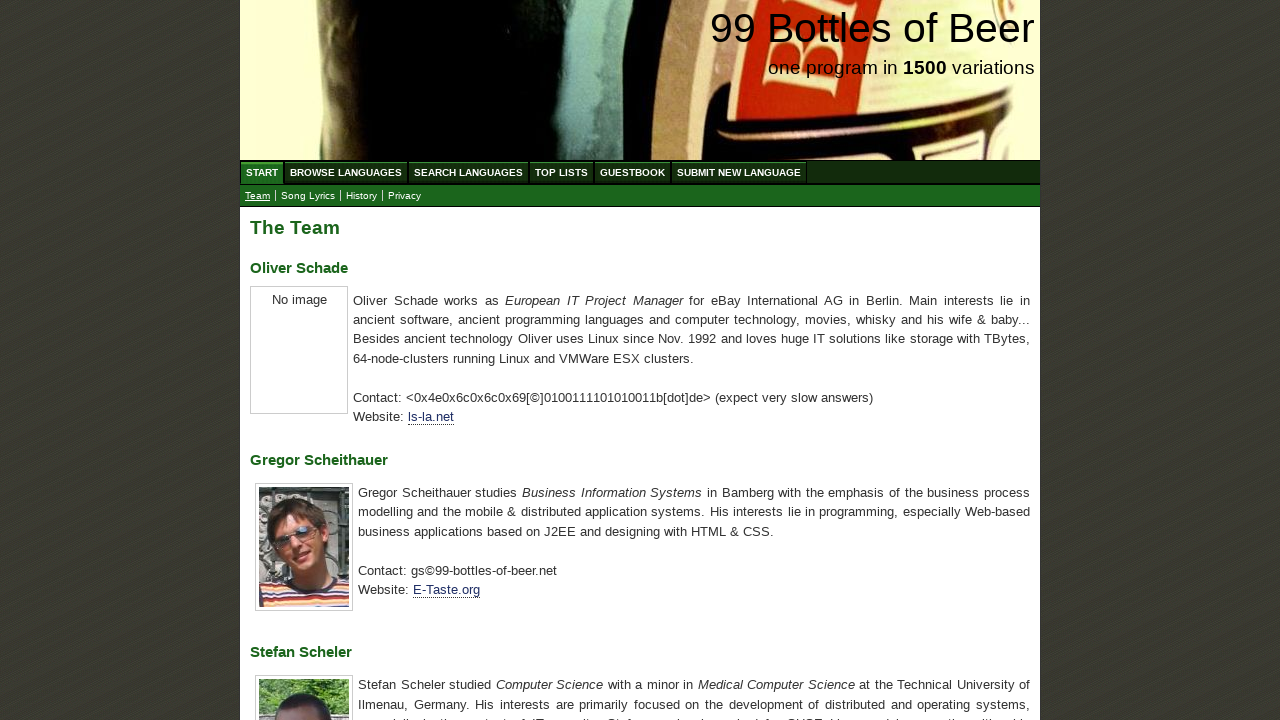